Tests interaction with iframes using frame name to locate and click a button inside the frame

Starting URL: https://leafground.com/frame.xhtml

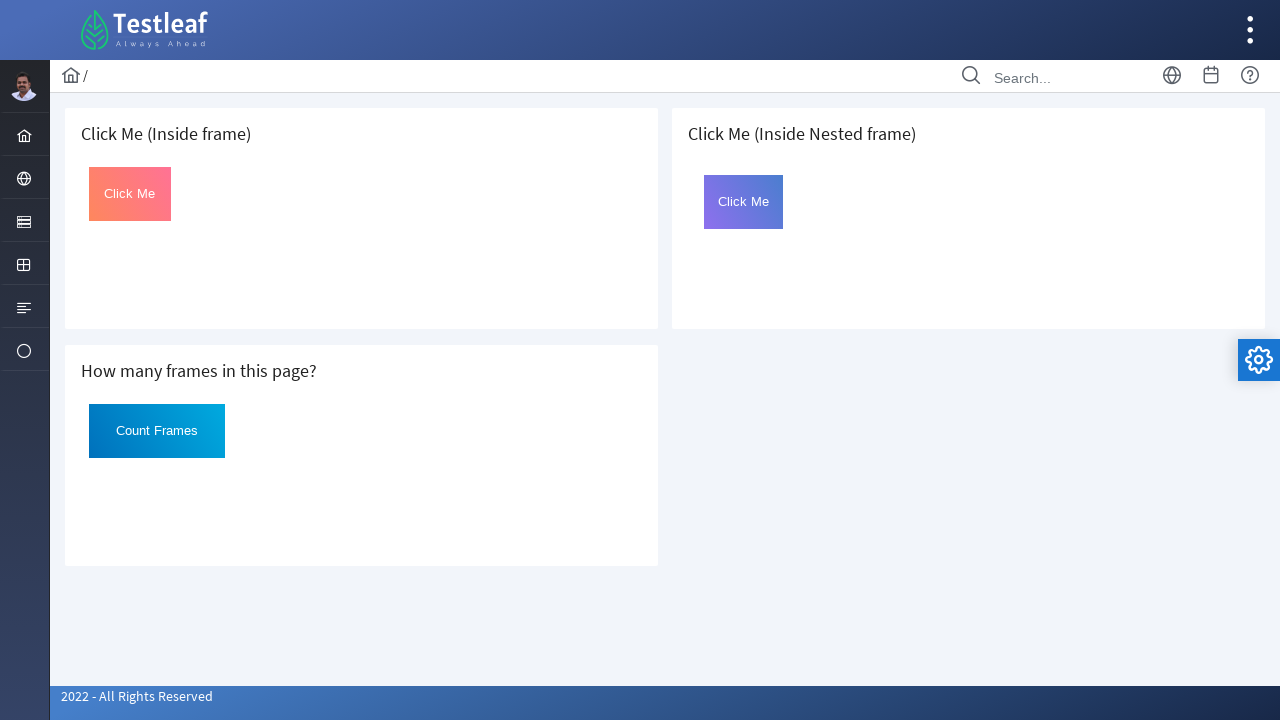

Located iframe with name 'frame2'
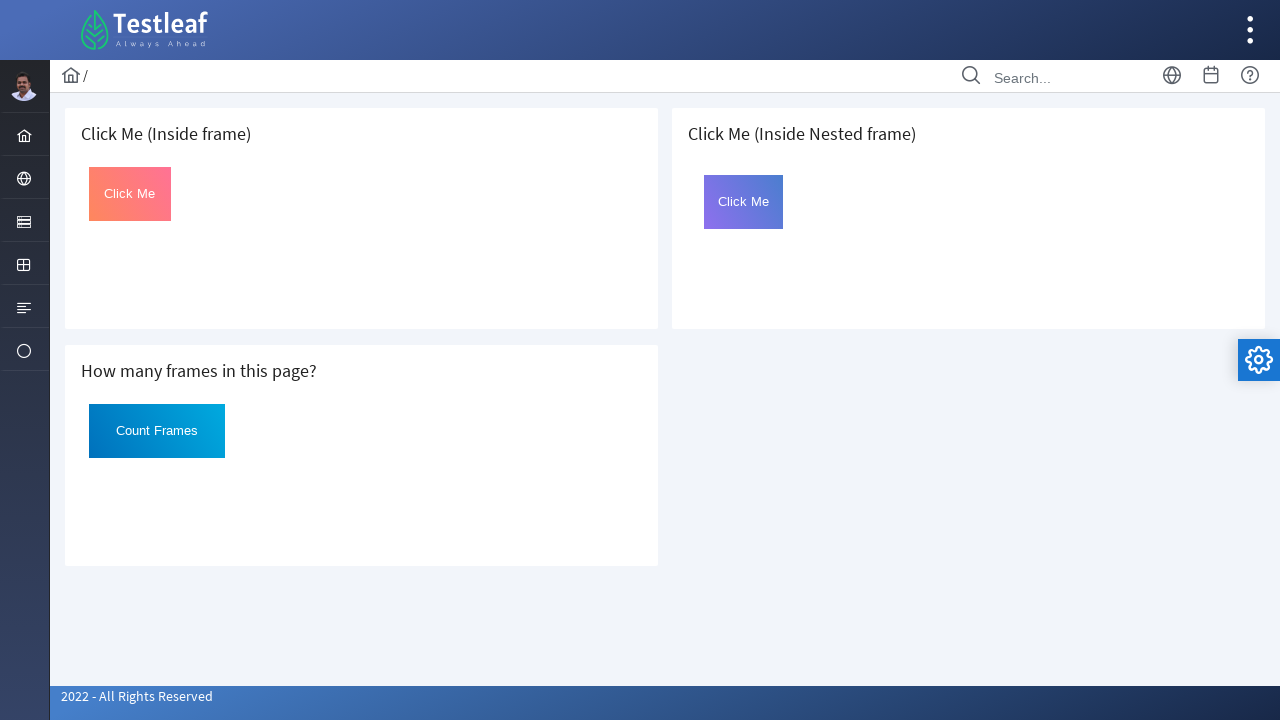

Clicked button with id 'Click' inside frame2 at (744, 202) on #Click
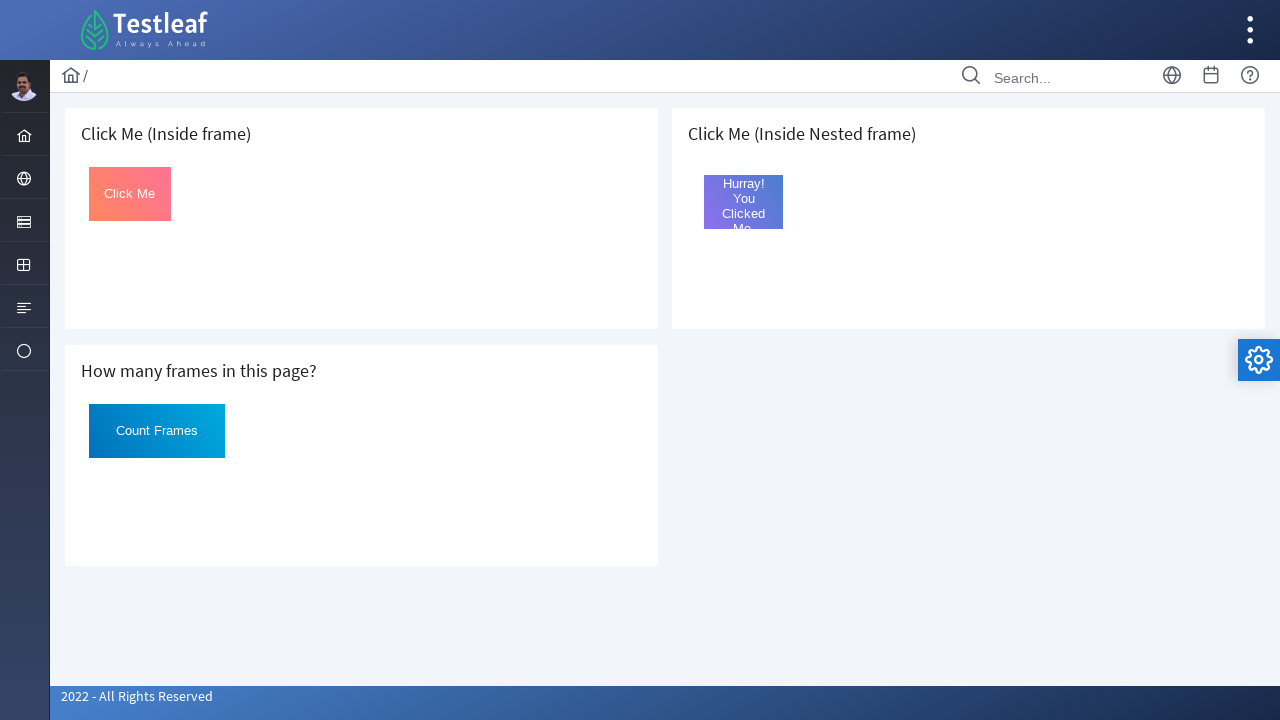

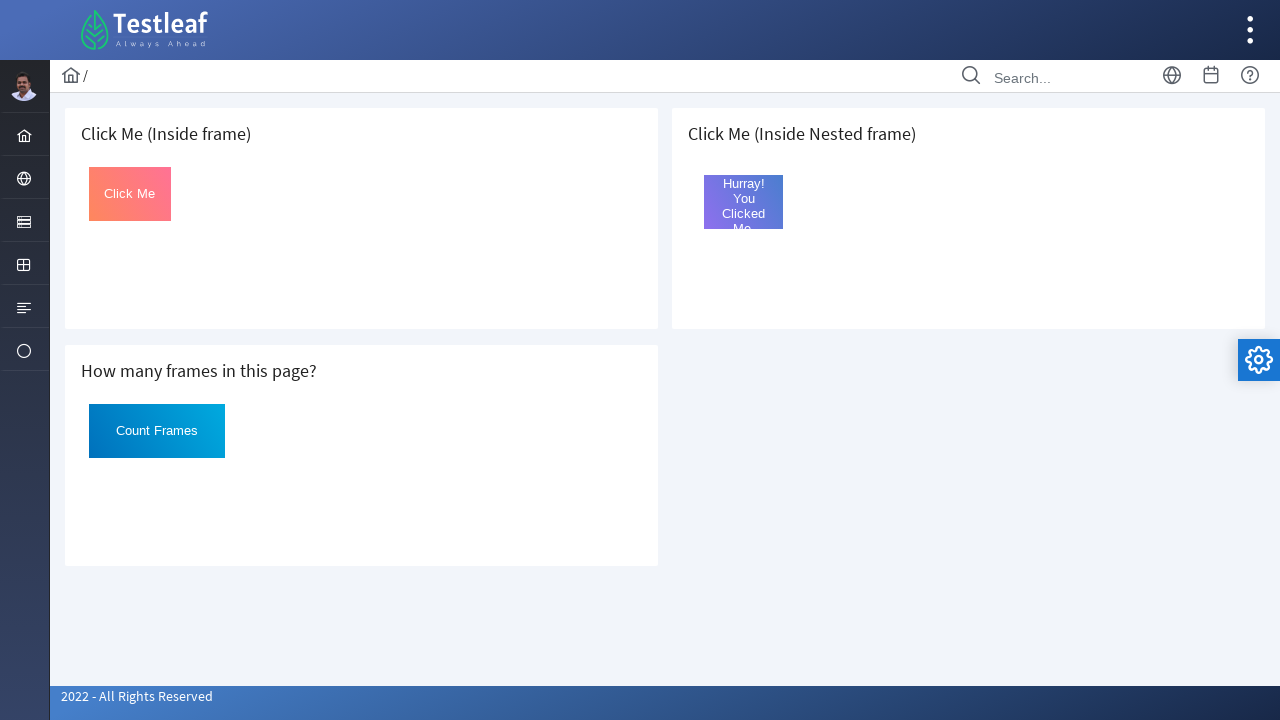